Tests file upload functionality by uploading a file and verifying the success message is displayed

Starting URL: https://the-internet.herokuapp.com/upload

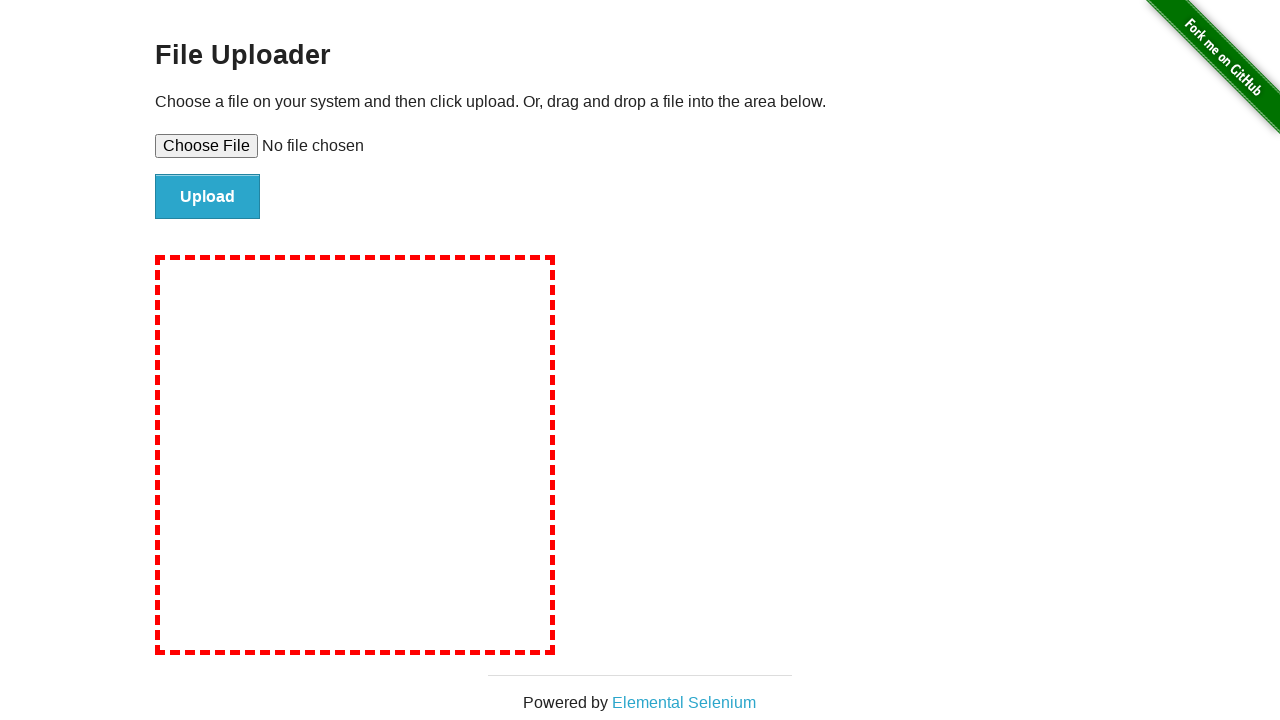

Created temporary test file with content
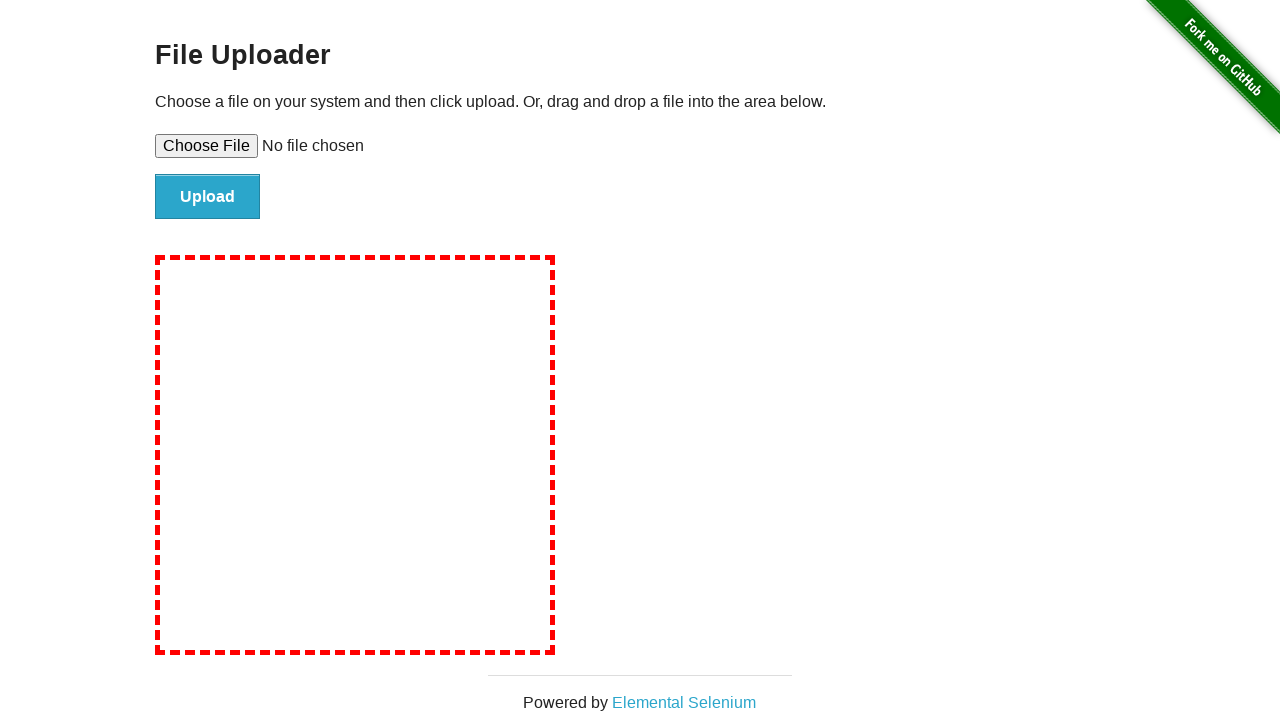

Set input file to upload via file input element
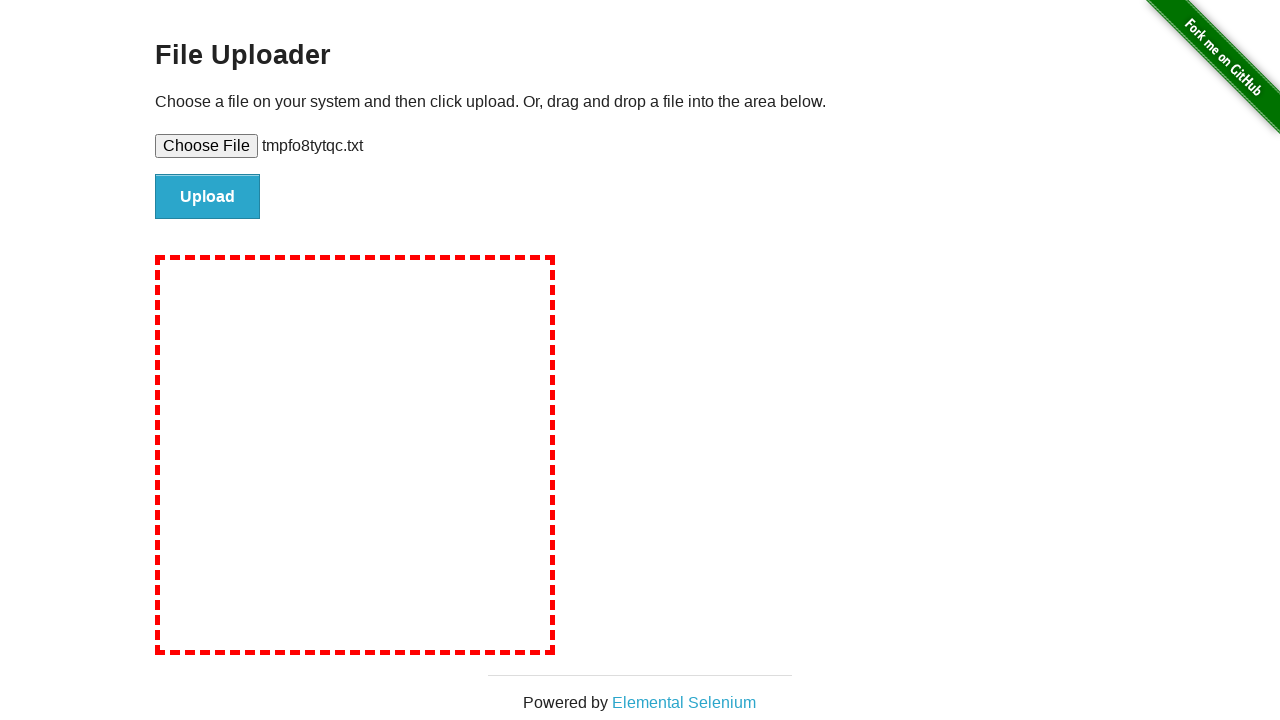

Clicked file submit button at (208, 197) on #file-submit
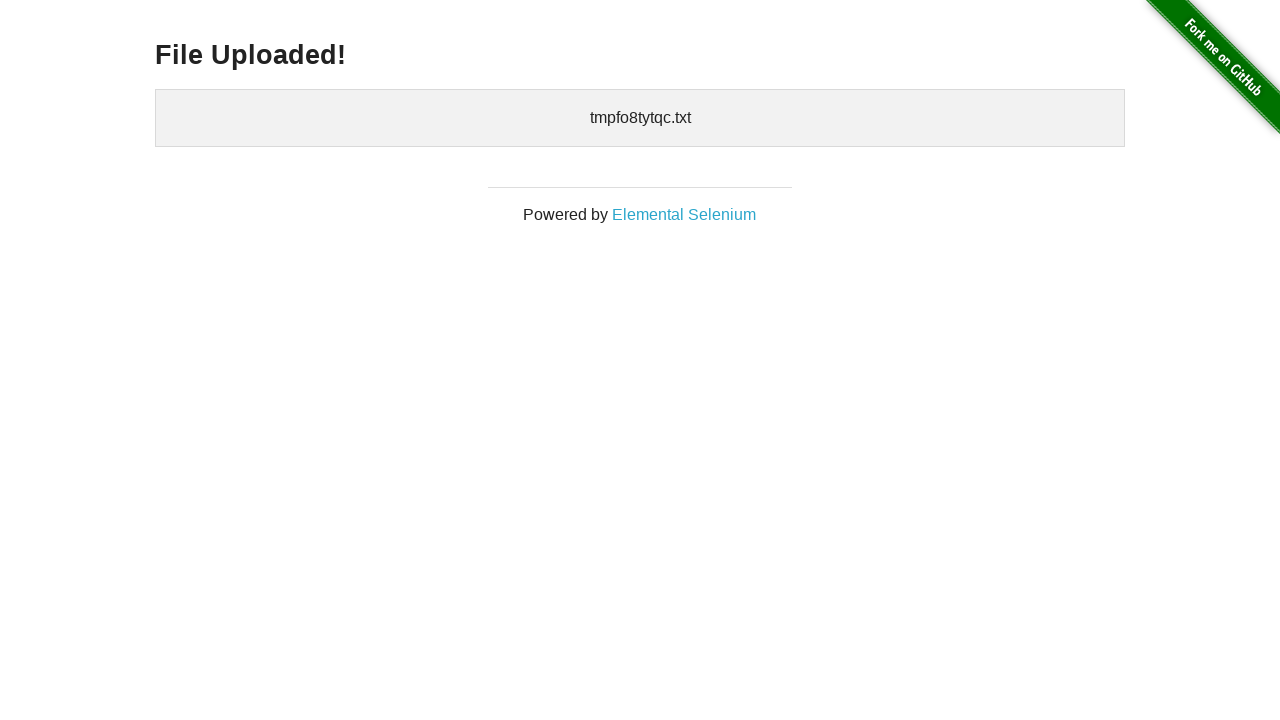

File upload success message displayed
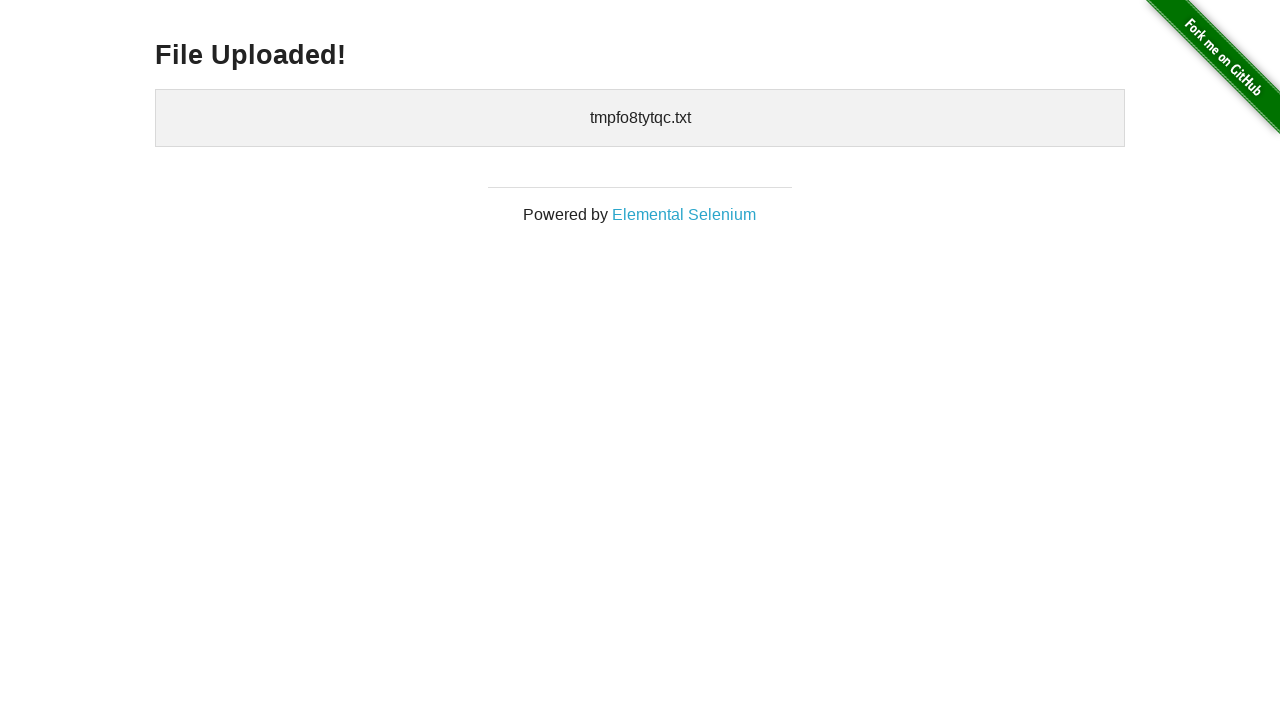

Cleaned up temporary test file
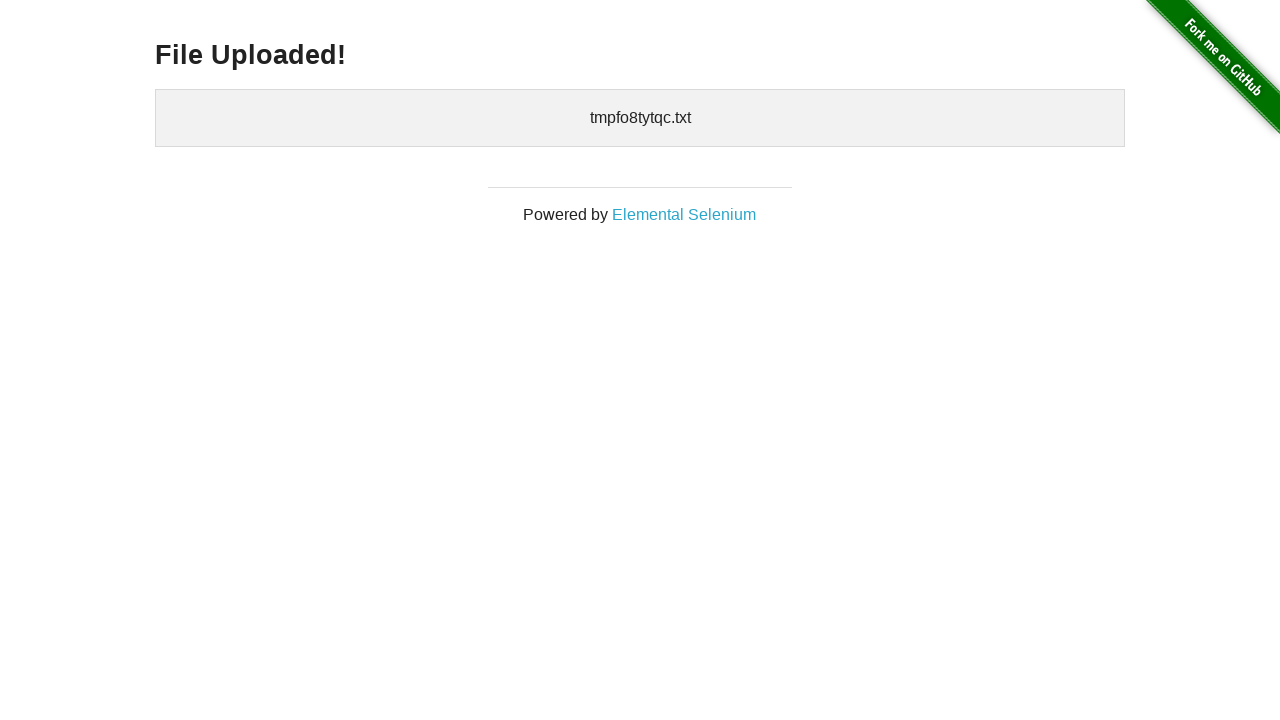

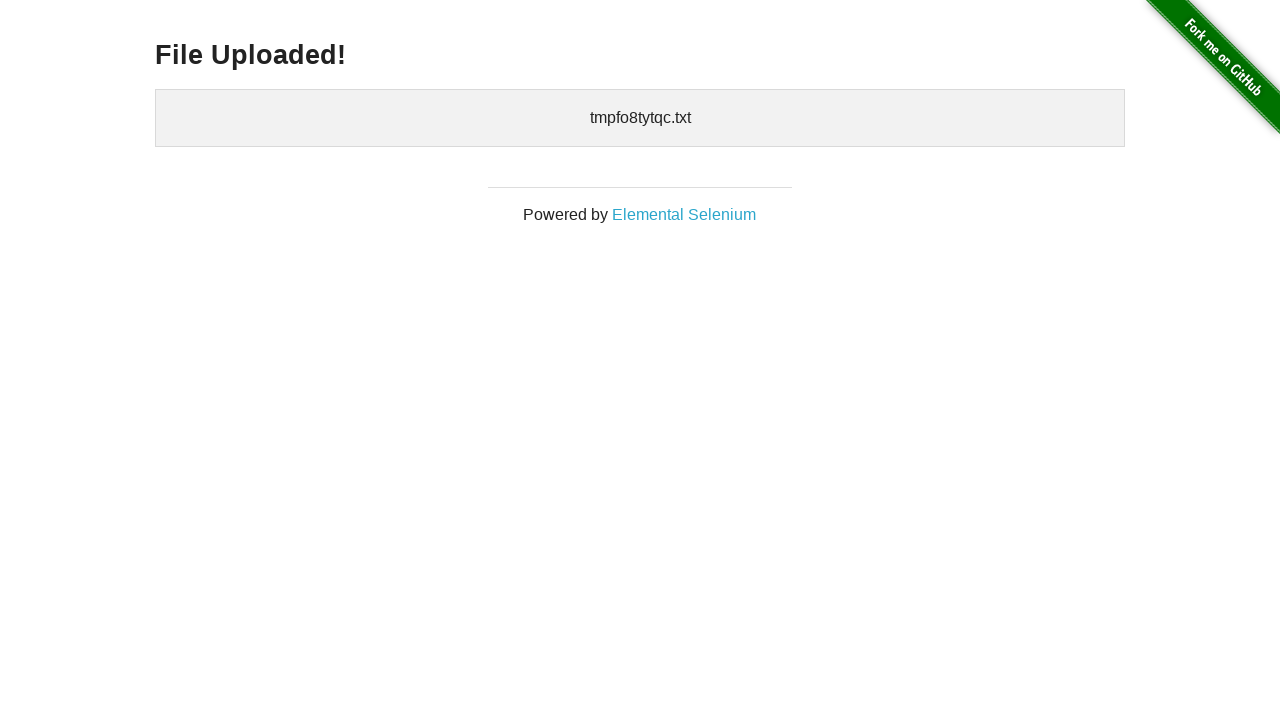